Tests navigation from Rediff Mail login page to the password help/assistance page by clicking on the "Forgot Password?" partial link text.

Starting URL: https://mail.rediff.com/cgi-bin/login.cgi

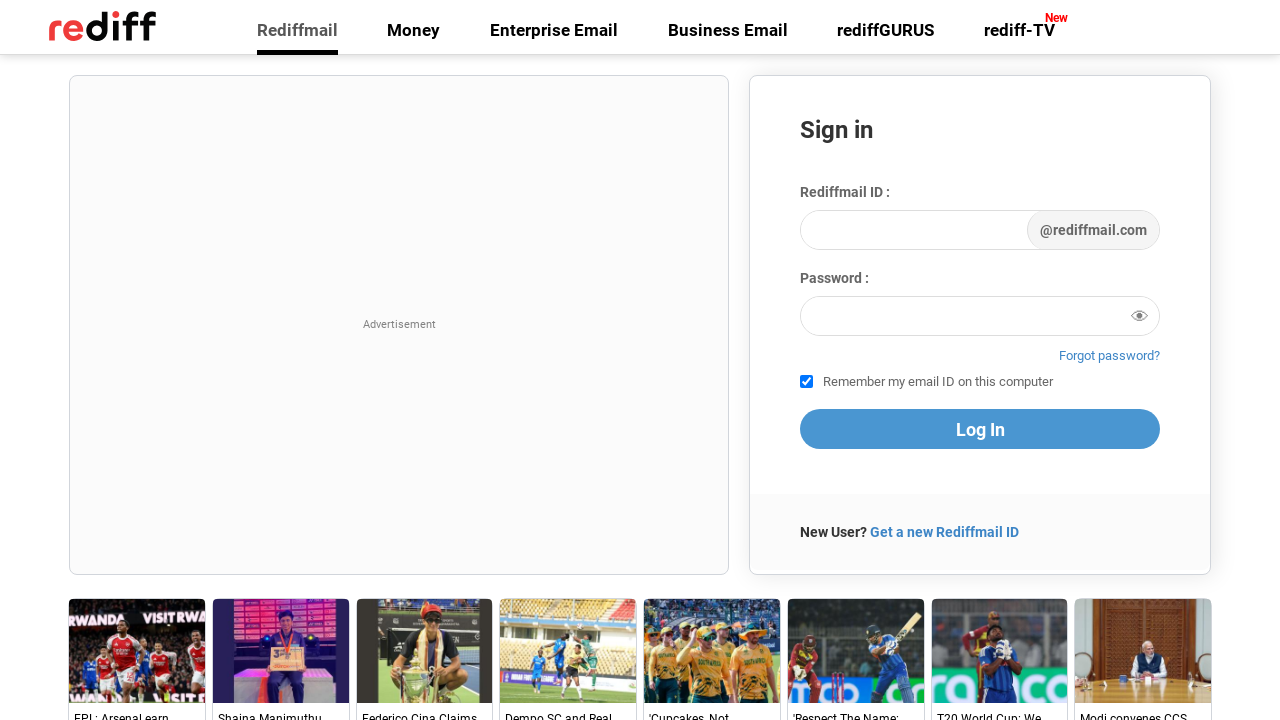

Clicked 'Forgot Password?' link using partial text match at (1110, 356) on a:has-text('word?')
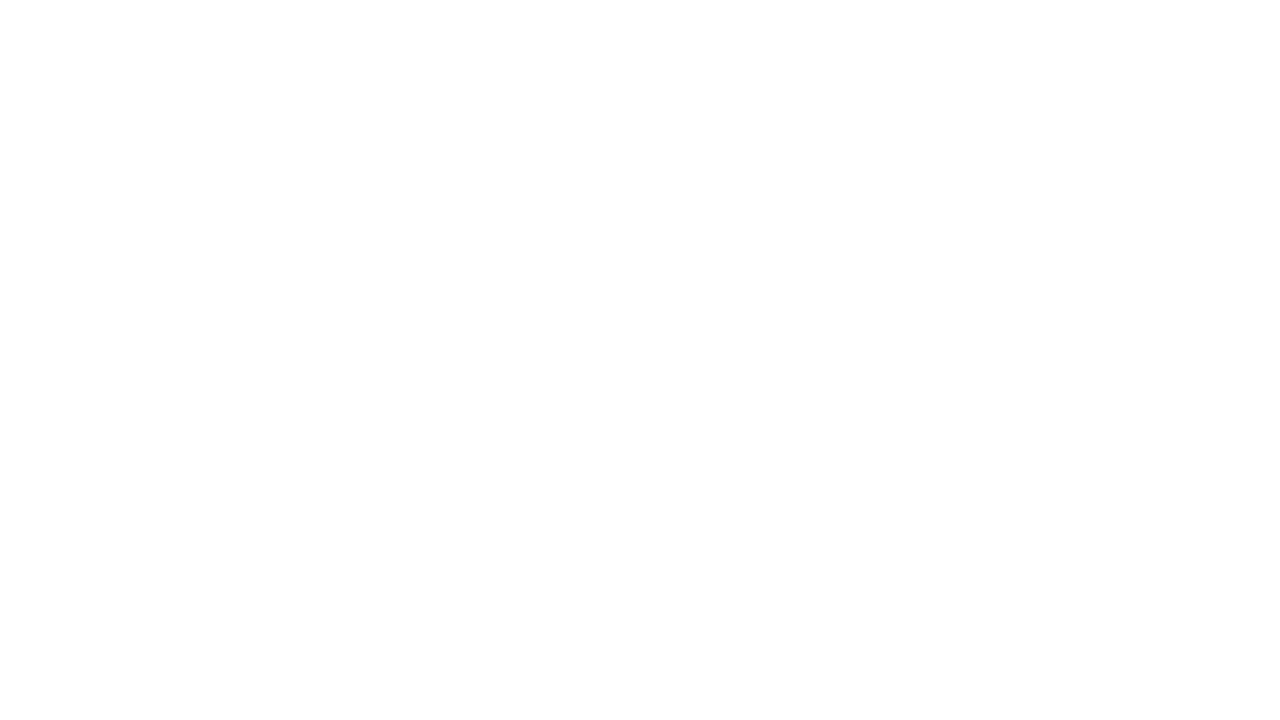

Password help page loaded (domcontentloaded state)
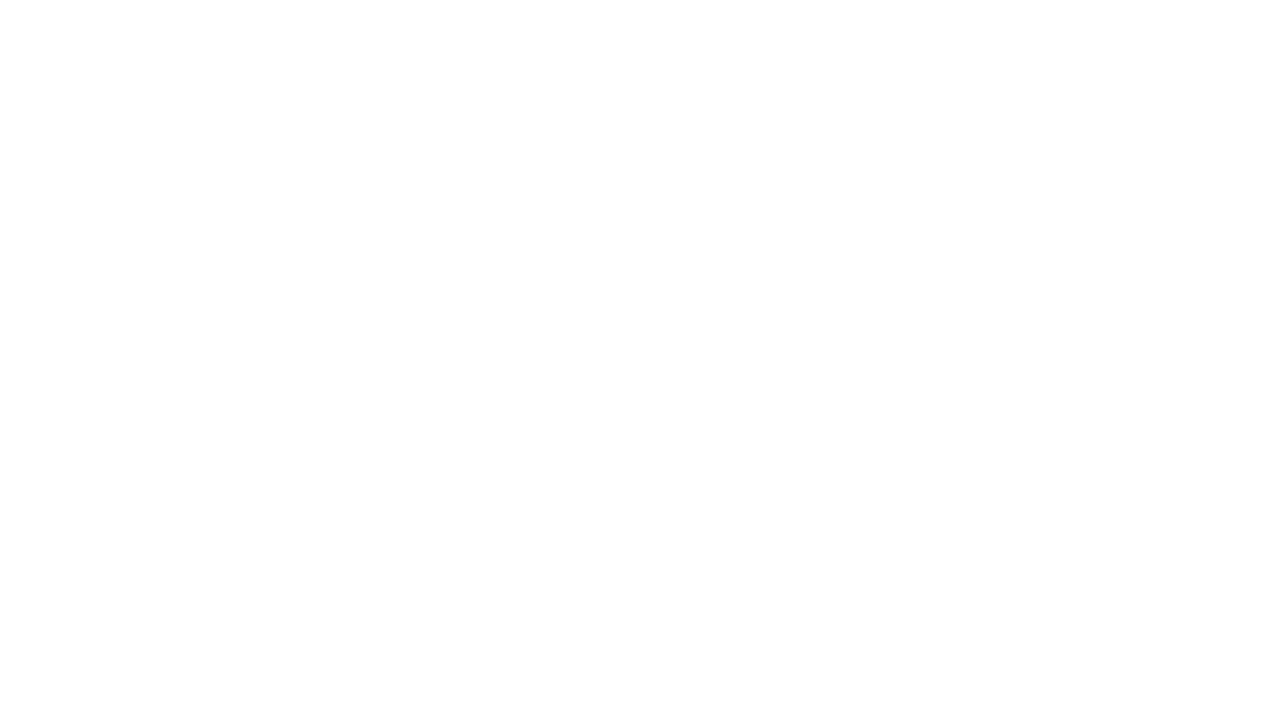

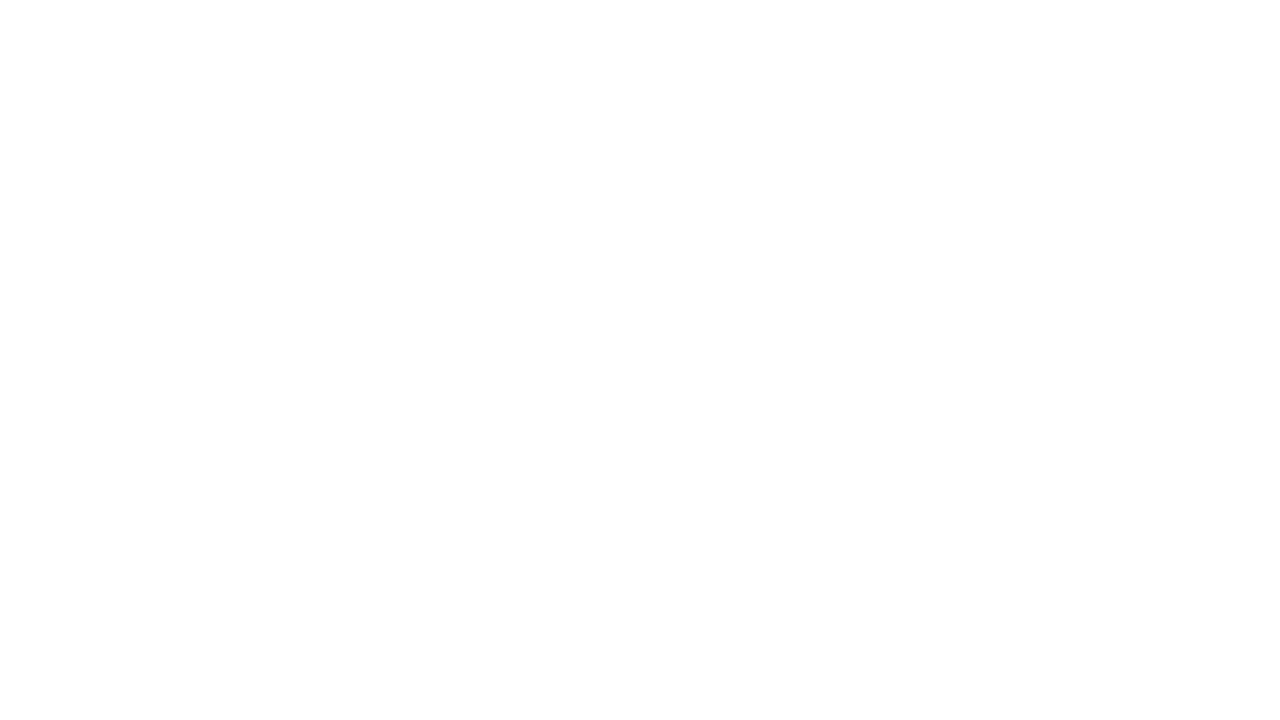